Tests file upload functionality by uploading a file to the upload form and verifying the uploaded file name is displayed correctly on the confirmation page.

Starting URL: https://the-internet.herokuapp.com/upload

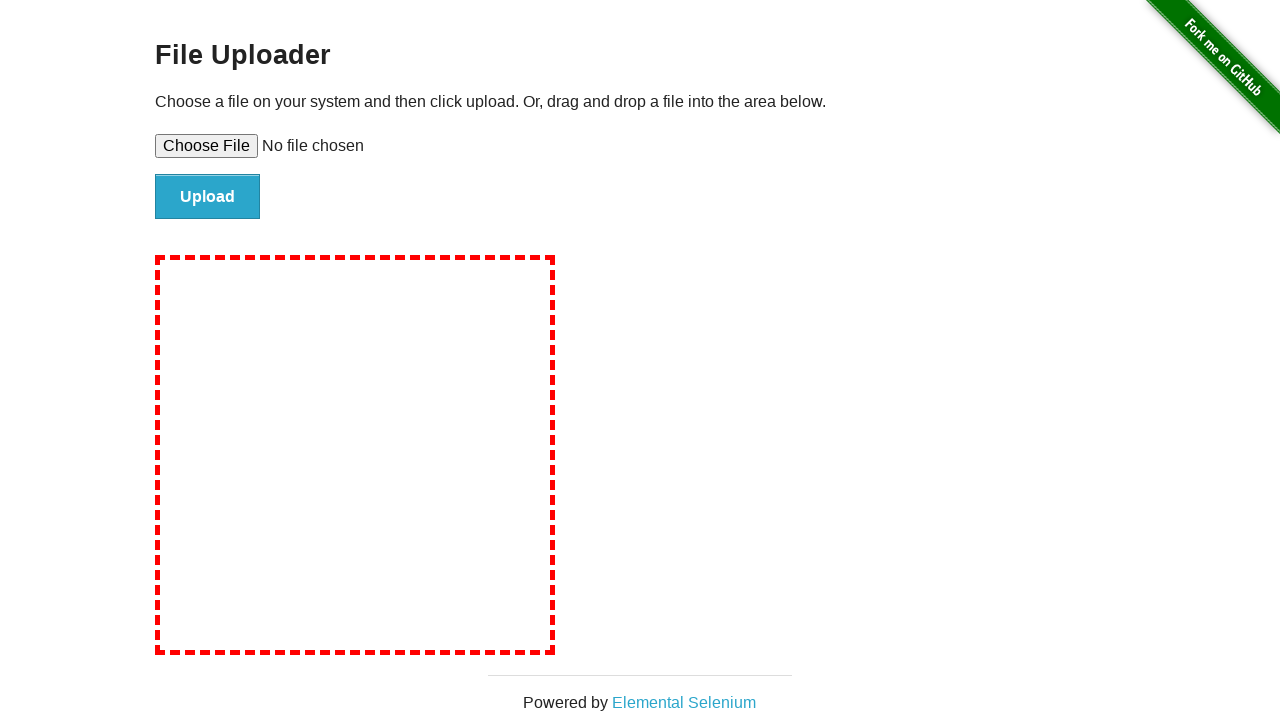

Created temporary test file 'test_upload_file.jpg'
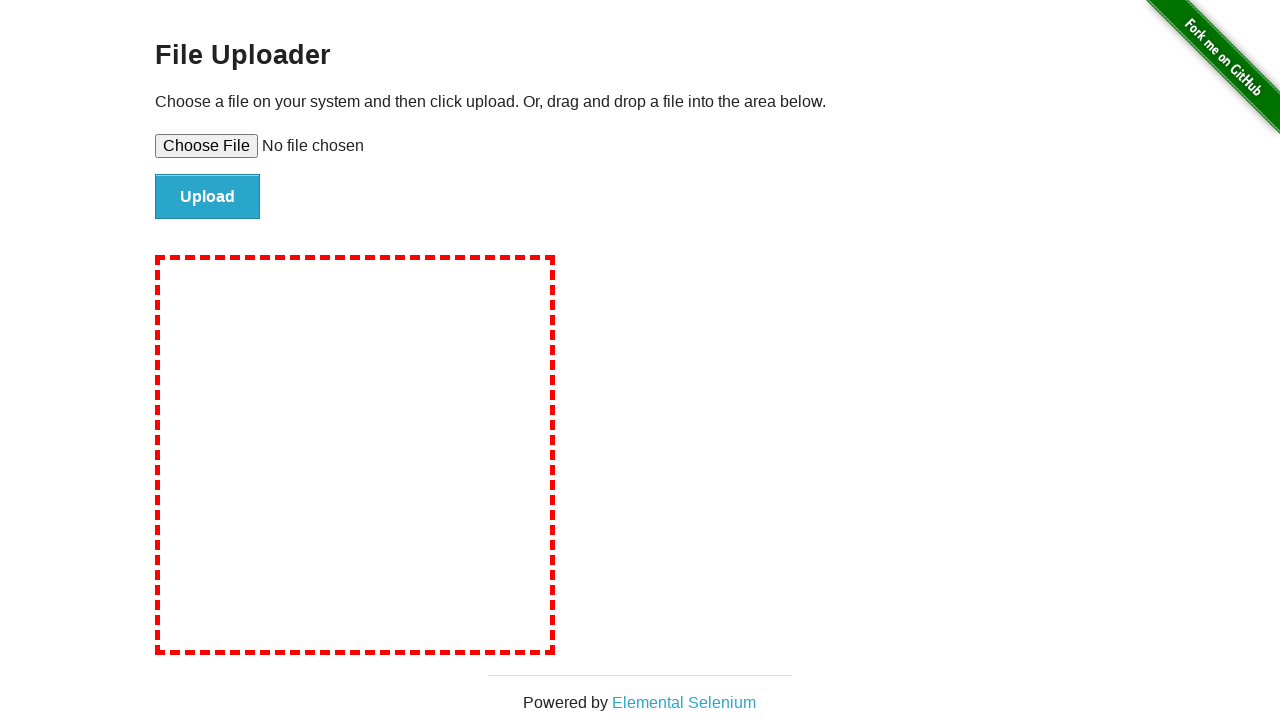

Selected test file for upload using file input element
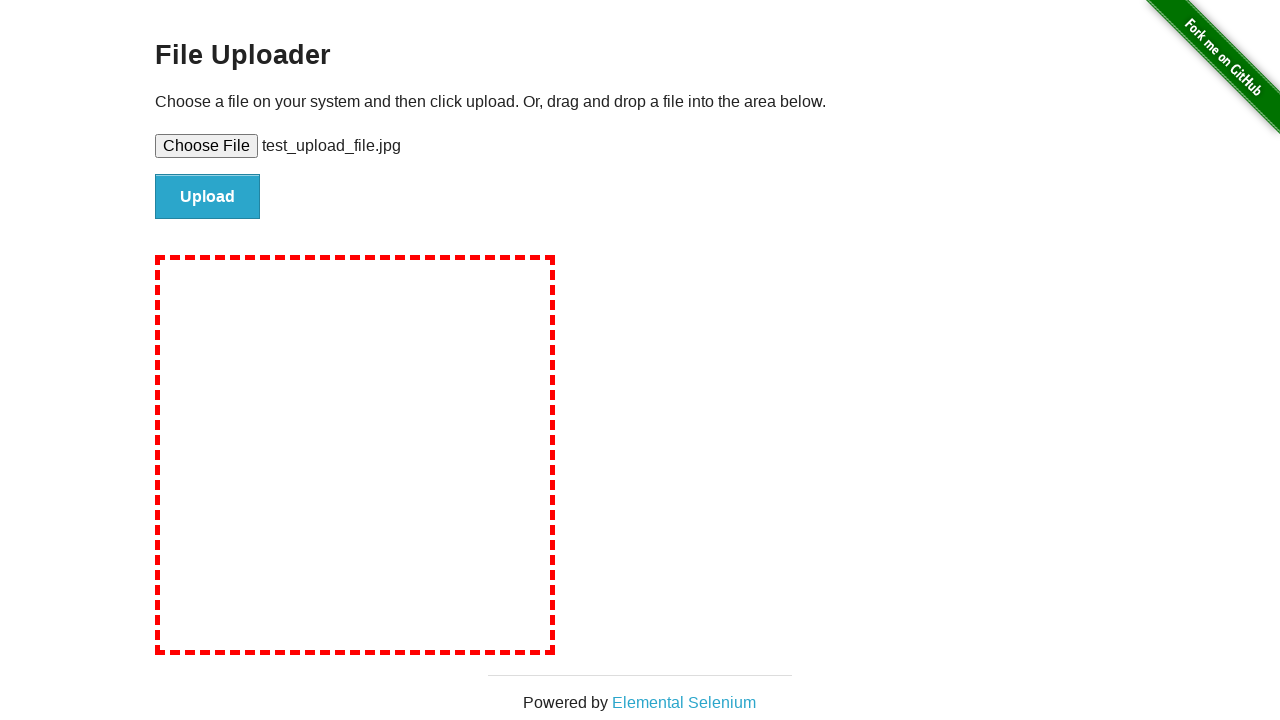

Clicked upload button to submit the file at (208, 197) on #file-submit
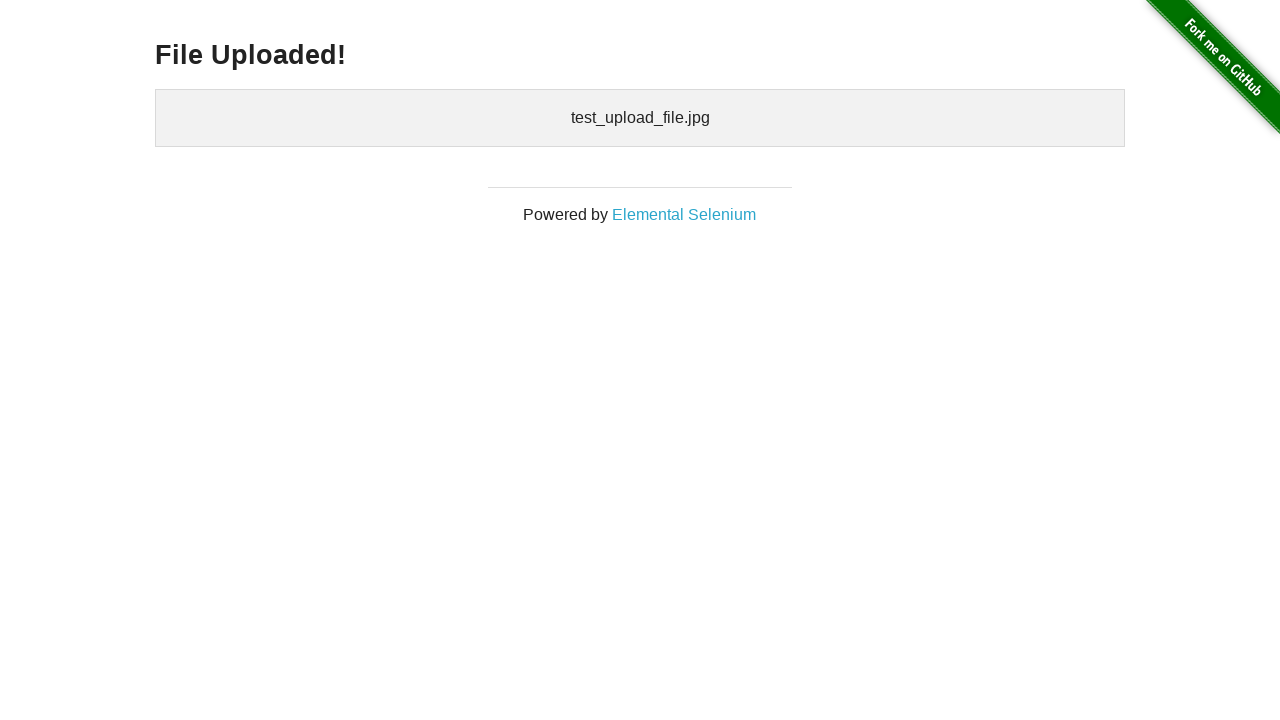

Confirmation page loaded with uploaded files section
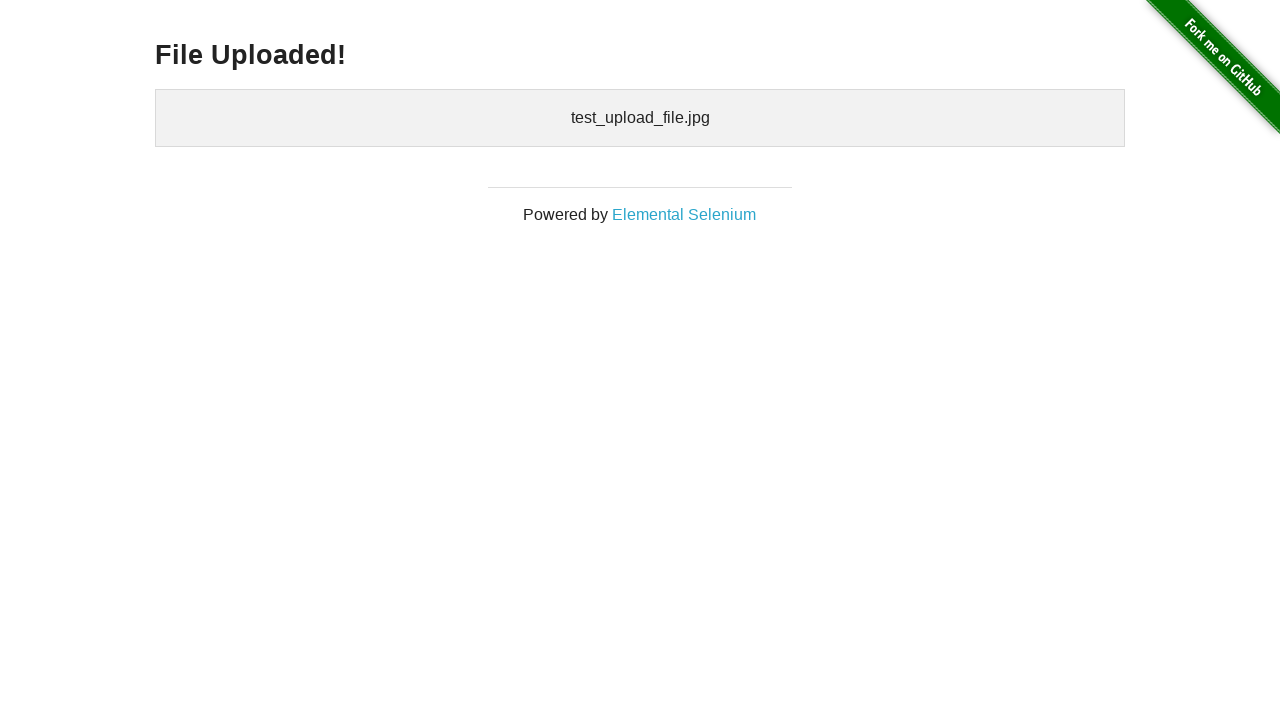

Retrieved uploaded file name: 'test_upload_file.jpg'
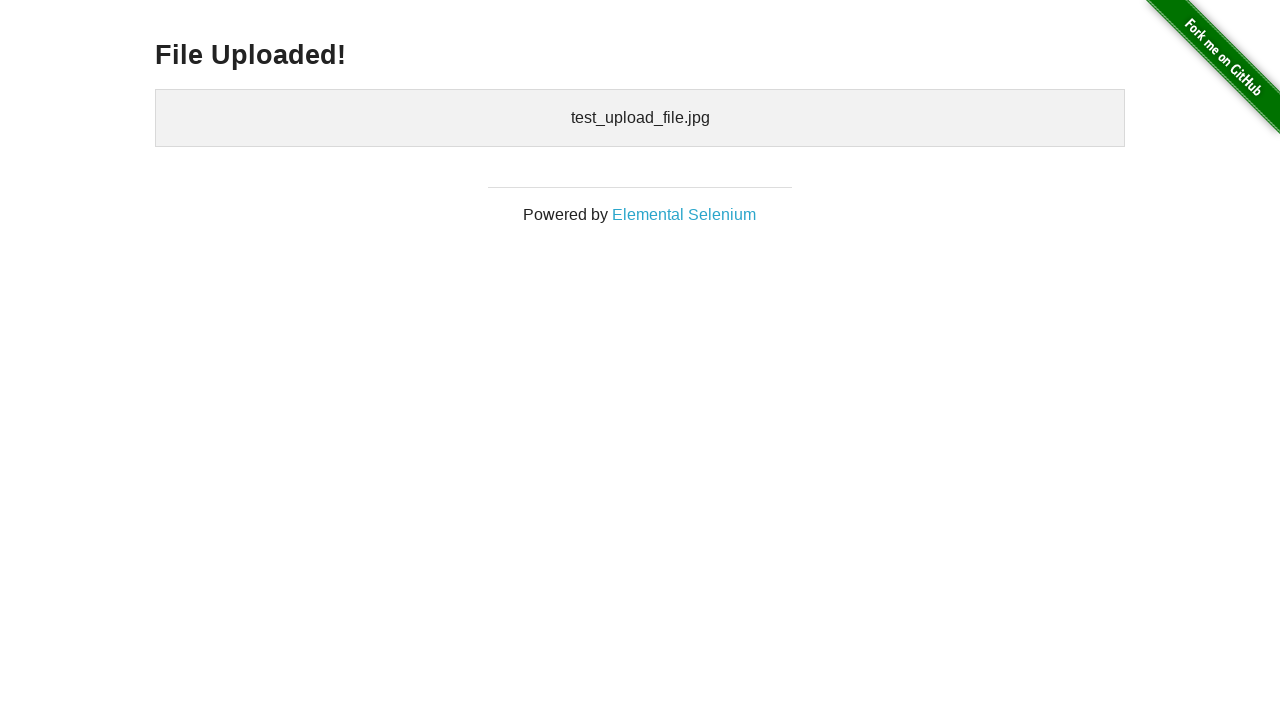

Verified uploaded file name matches expected value 'test_upload_file.jpg'
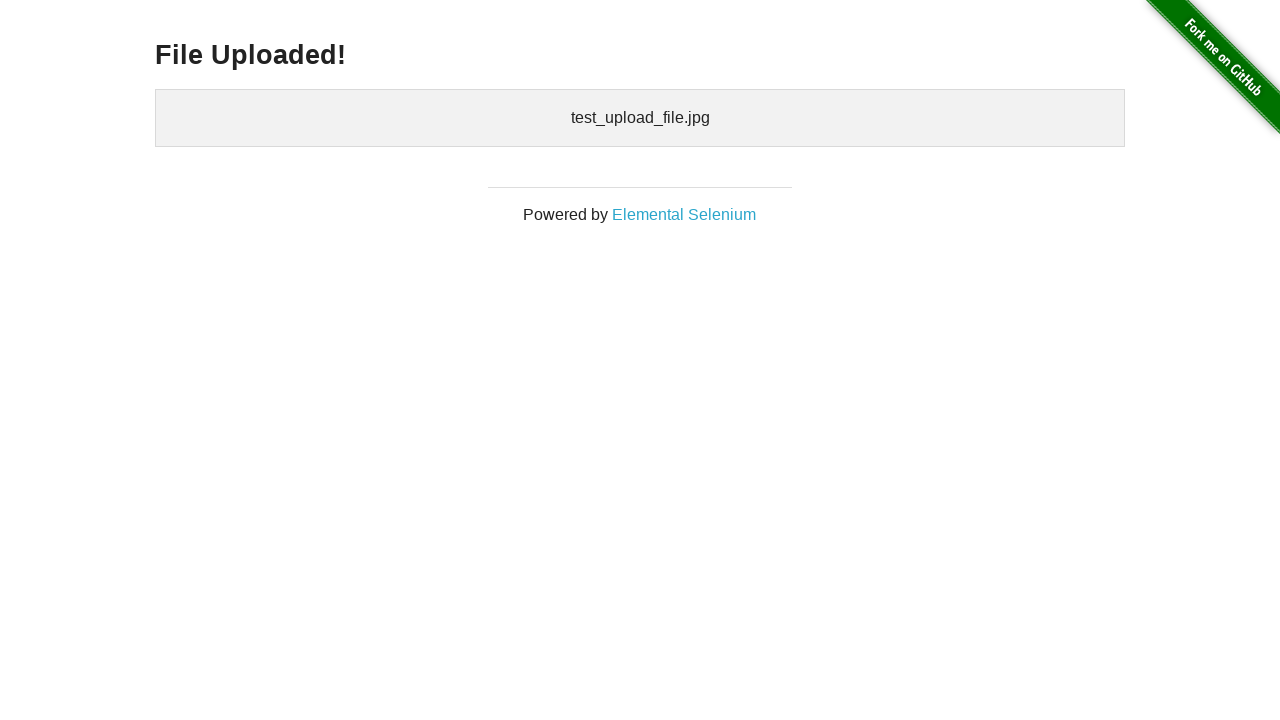

Cleaned up temporary test file
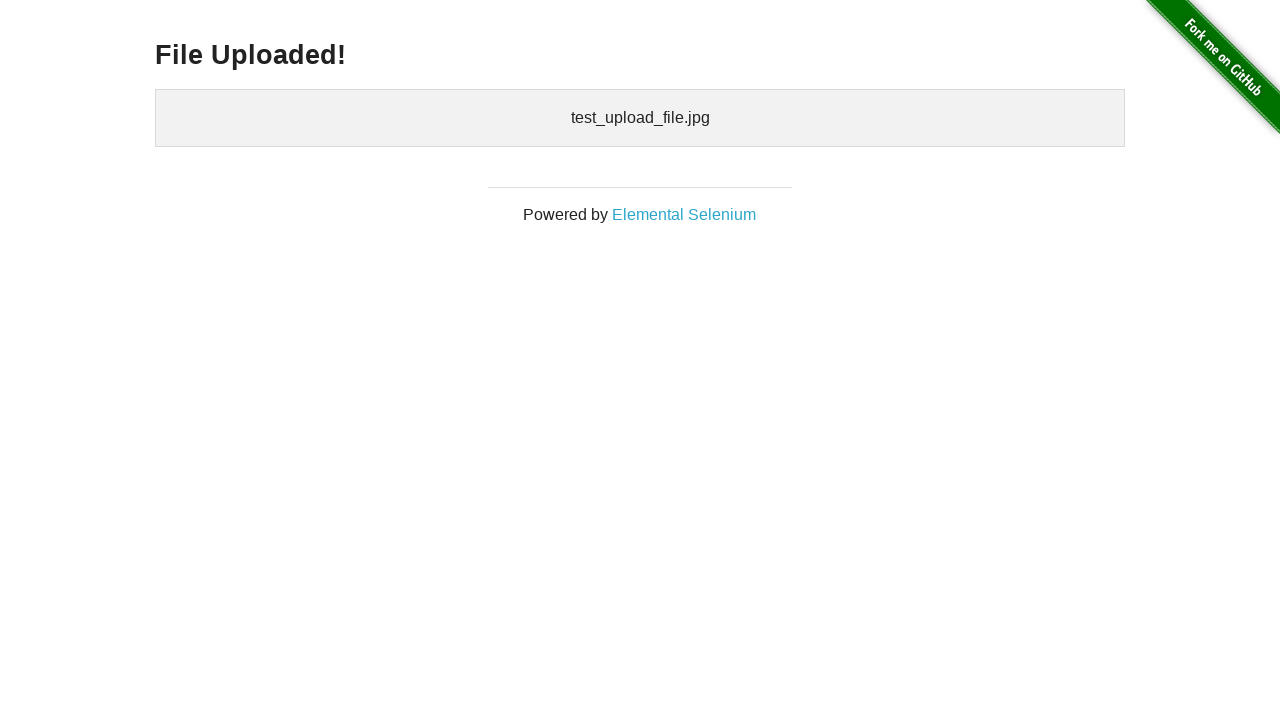

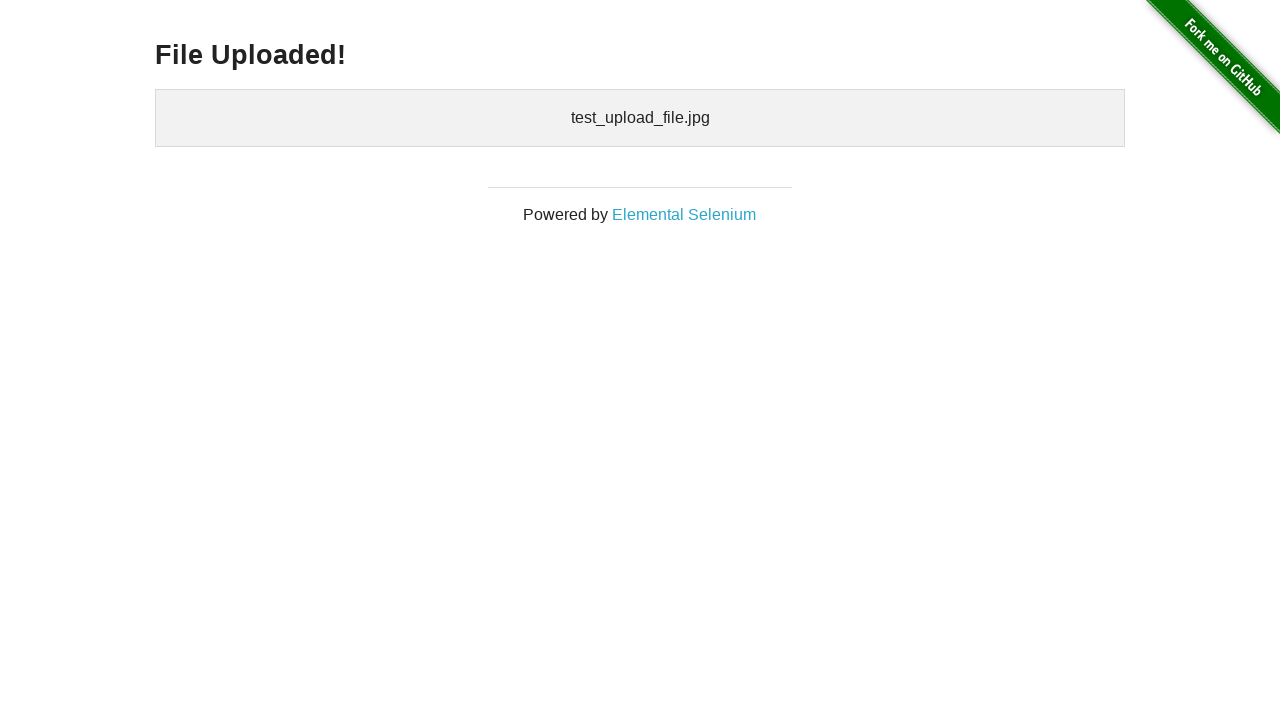